Tests that todo data persists after page reload

Starting URL: https://demo.playwright.dev/todomvc

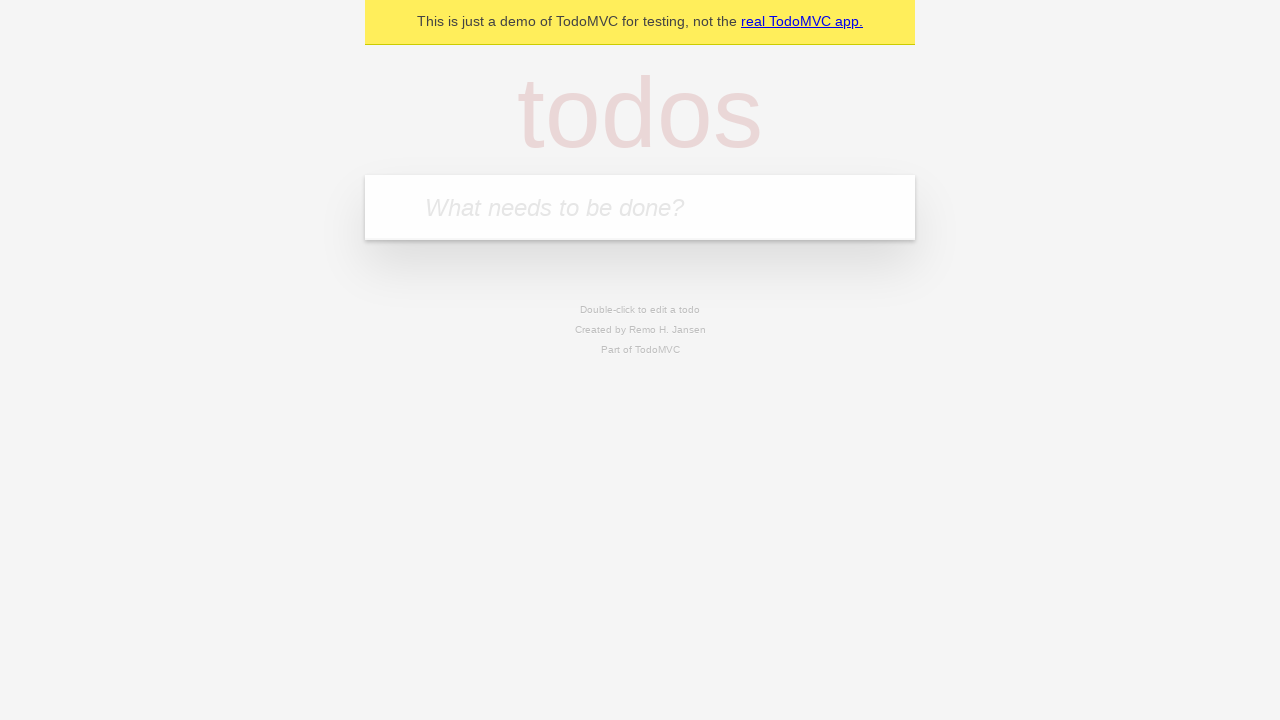

Filled todo input with 'buy some cheese' on internal:attr=[placeholder="What needs to be done?"i]
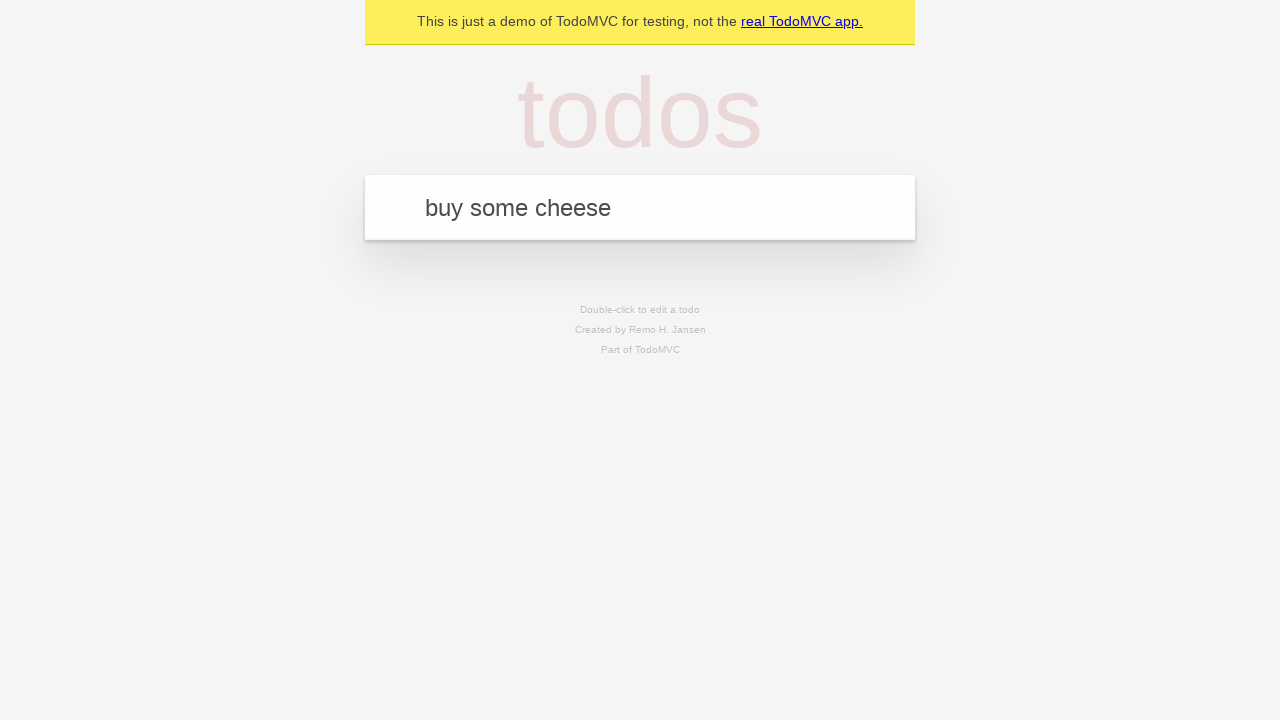

Pressed Enter to create first todo on internal:attr=[placeholder="What needs to be done?"i]
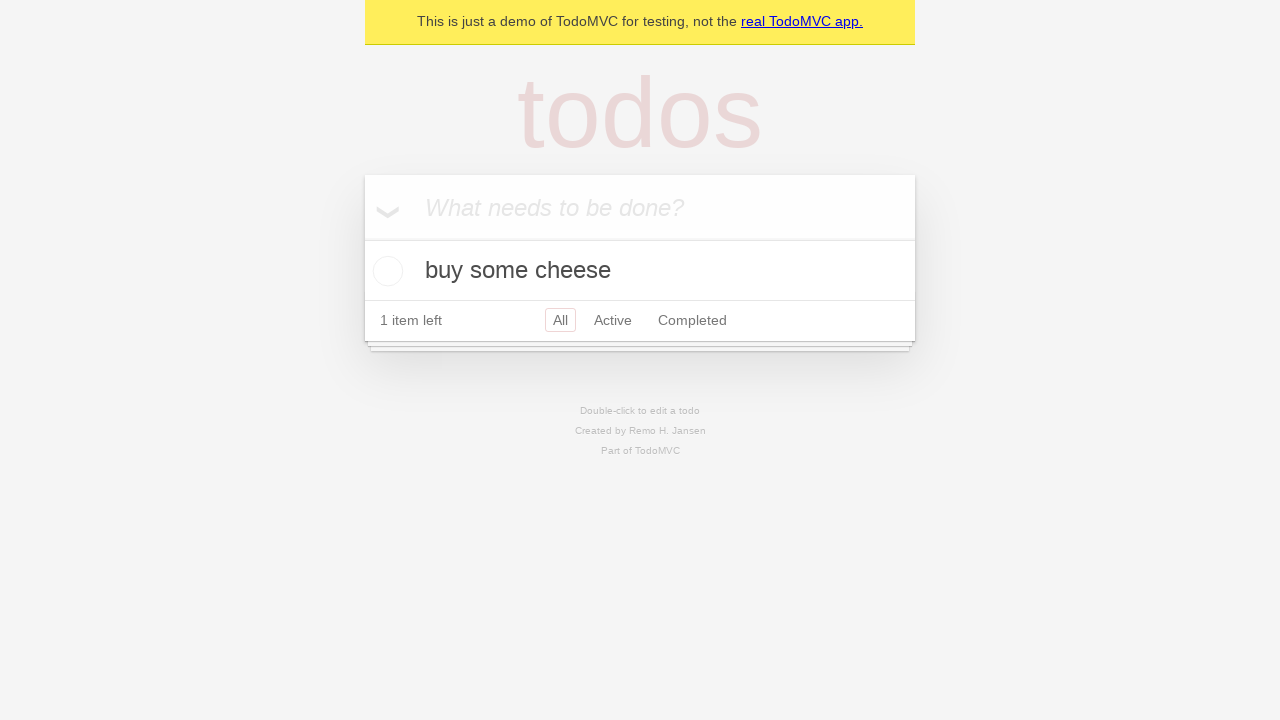

Filled todo input with 'feed the cat' on internal:attr=[placeholder="What needs to be done?"i]
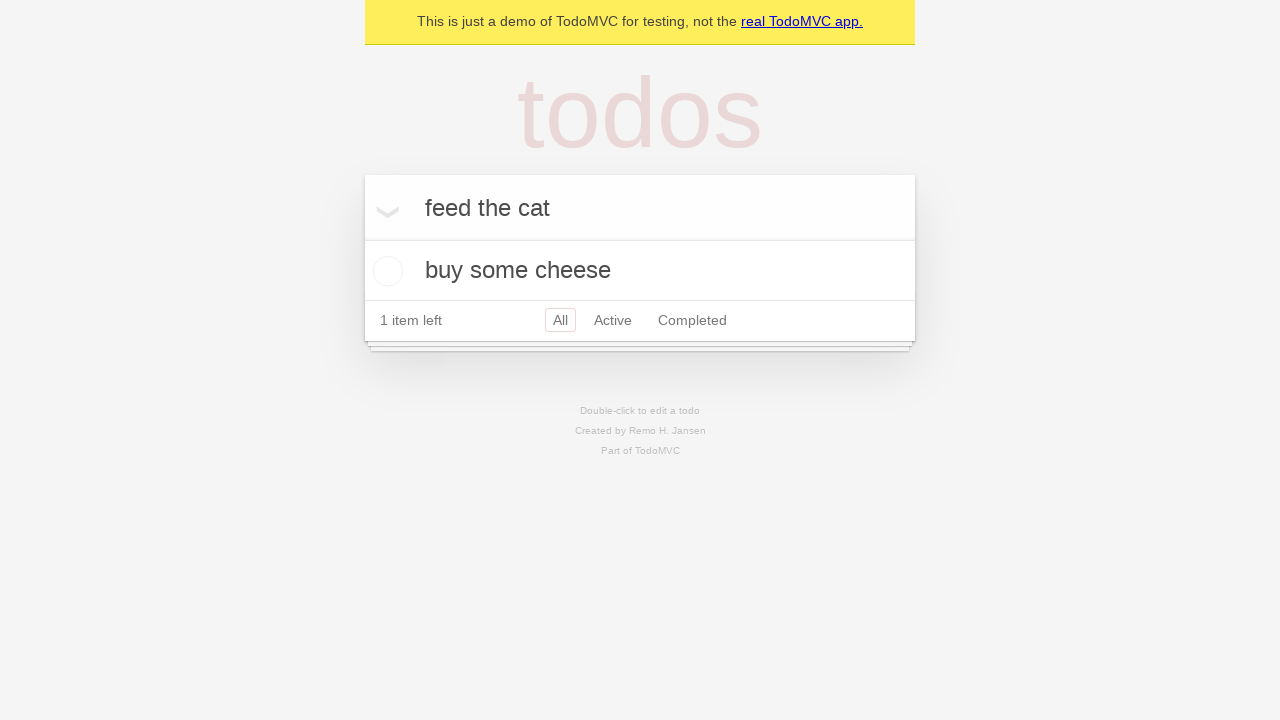

Pressed Enter to create second todo on internal:attr=[placeholder="What needs to be done?"i]
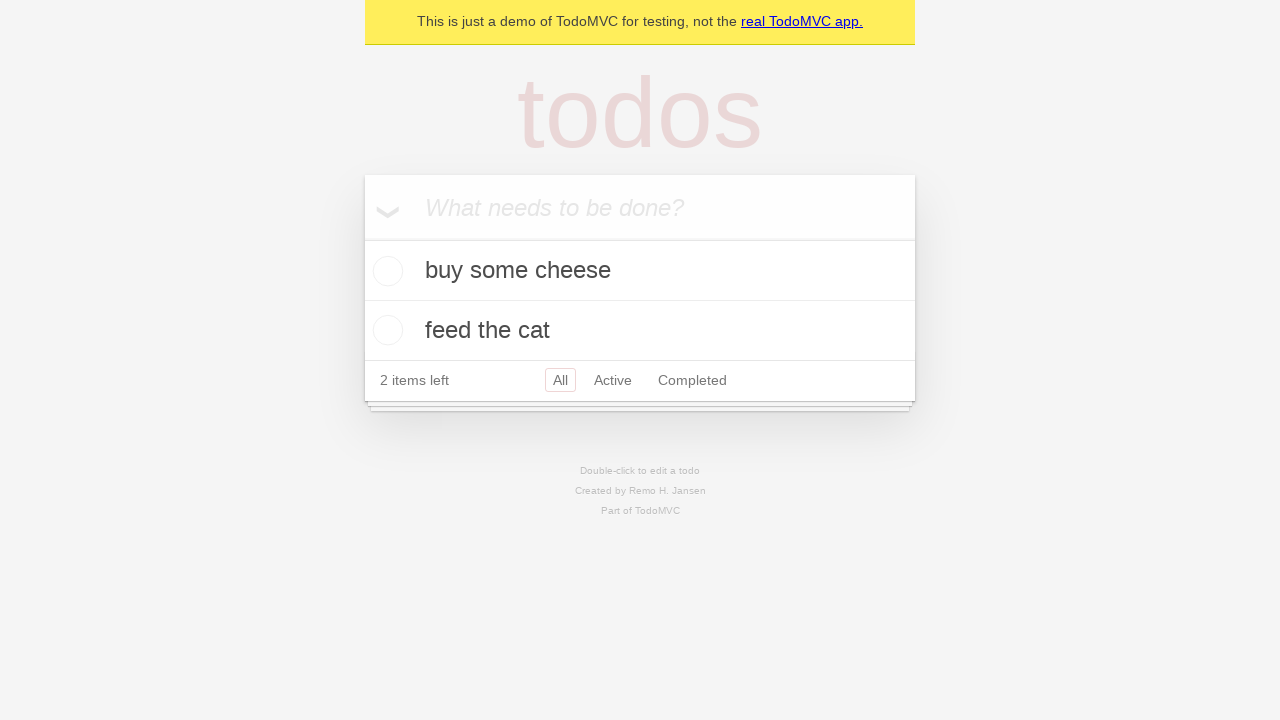

Checked the first todo item at (385, 271) on internal:testid=[data-testid="todo-item"s] >> nth=0 >> internal:role=checkbox
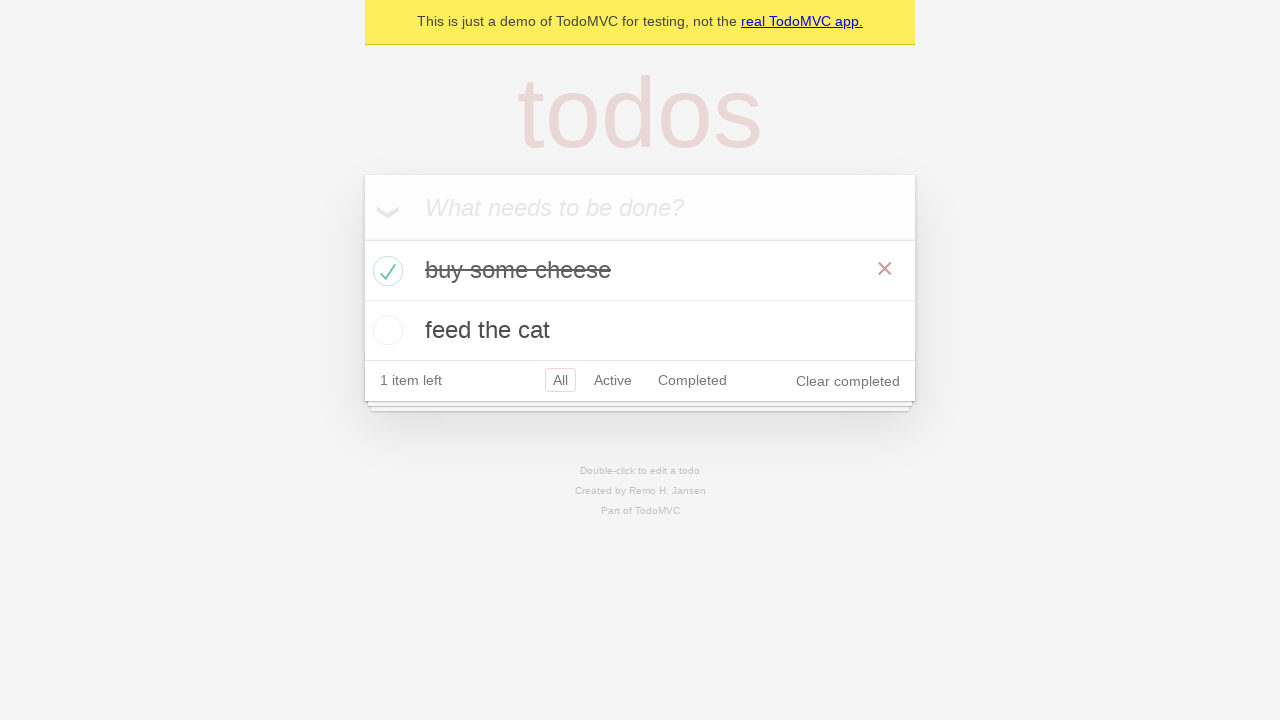

Reloaded the page
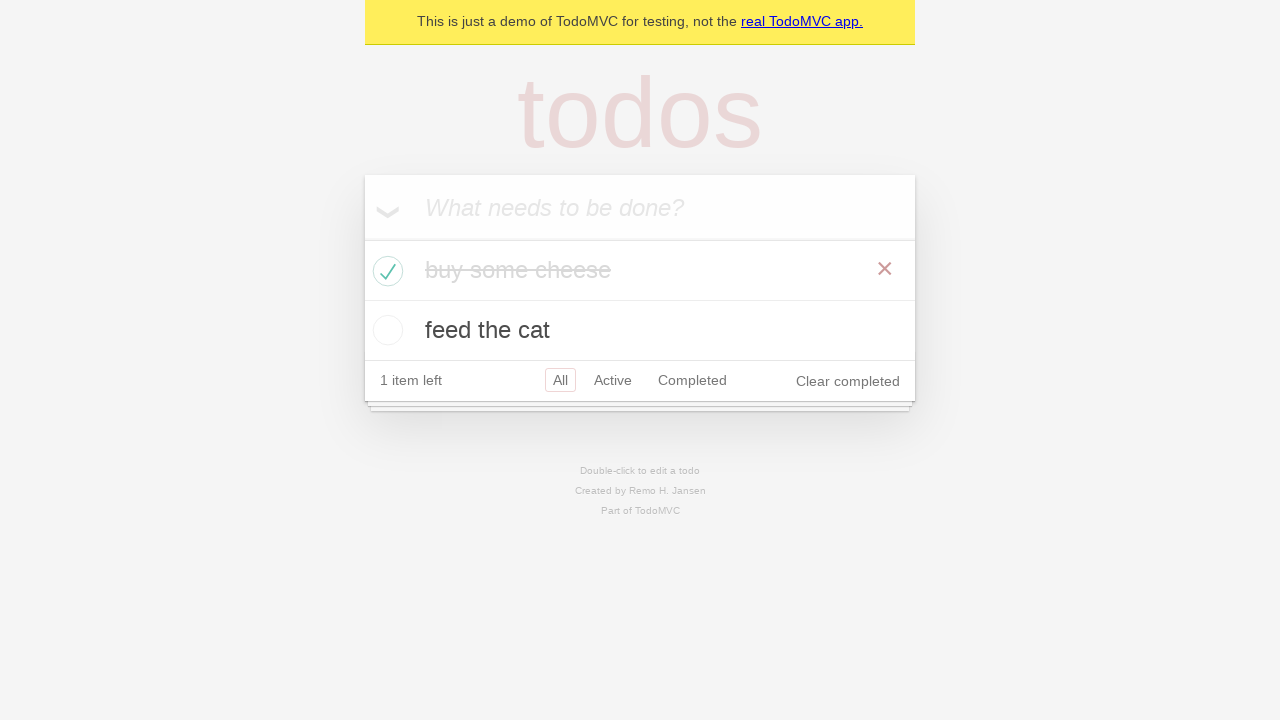

Todo items reappeared after page reload, confirming data persistence
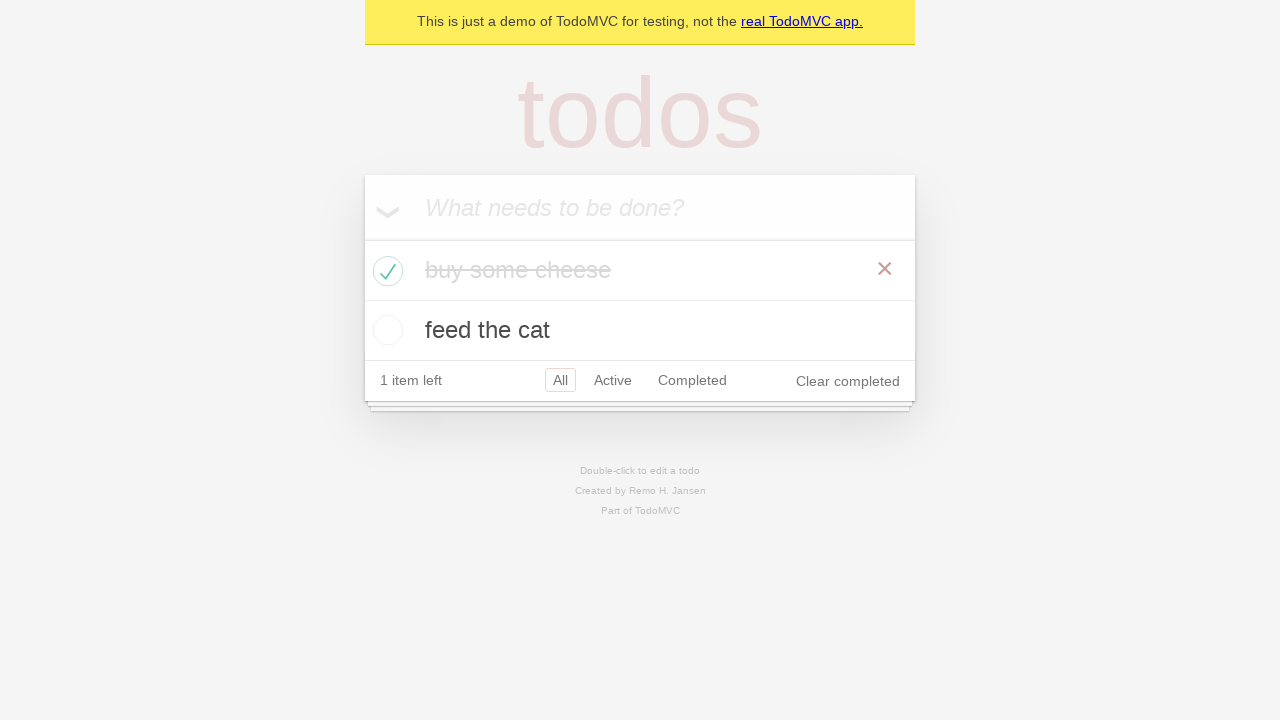

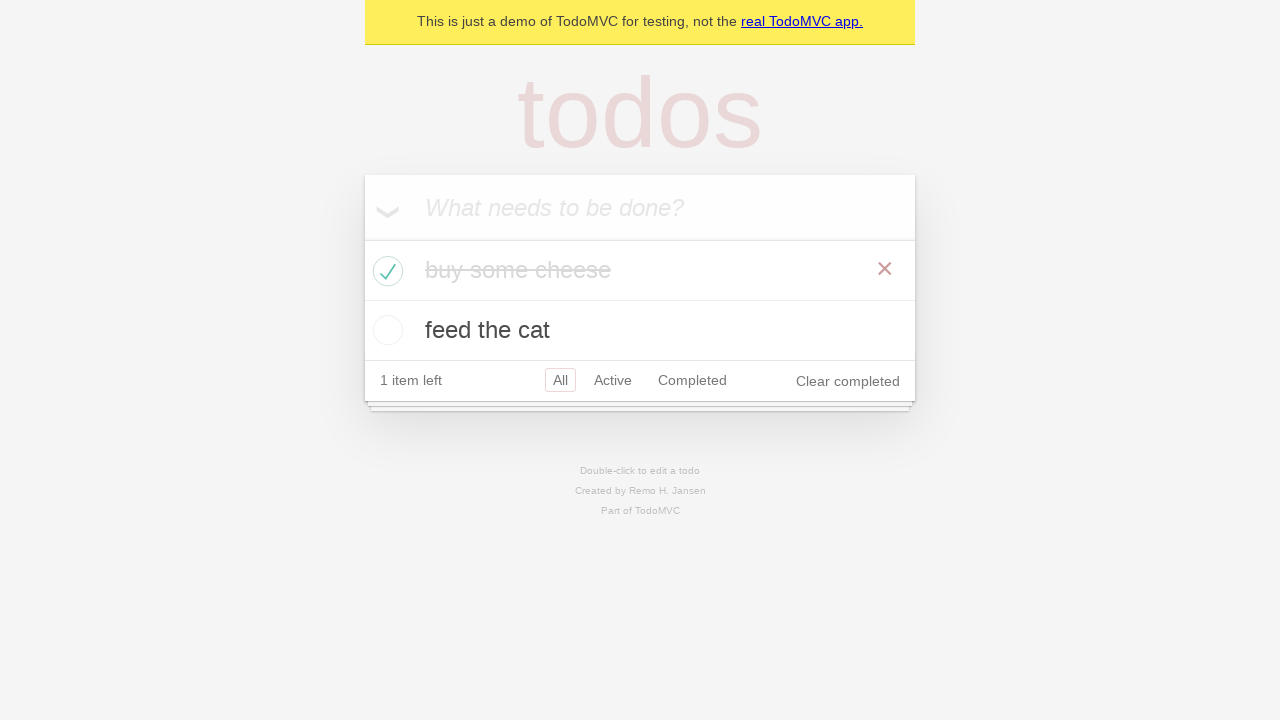